Tests JQuery UI menu by hovering over menu items to reveal submenus and verifying menu text

Starting URL: https://the-internet.herokuapp.com/jqueryui/menu

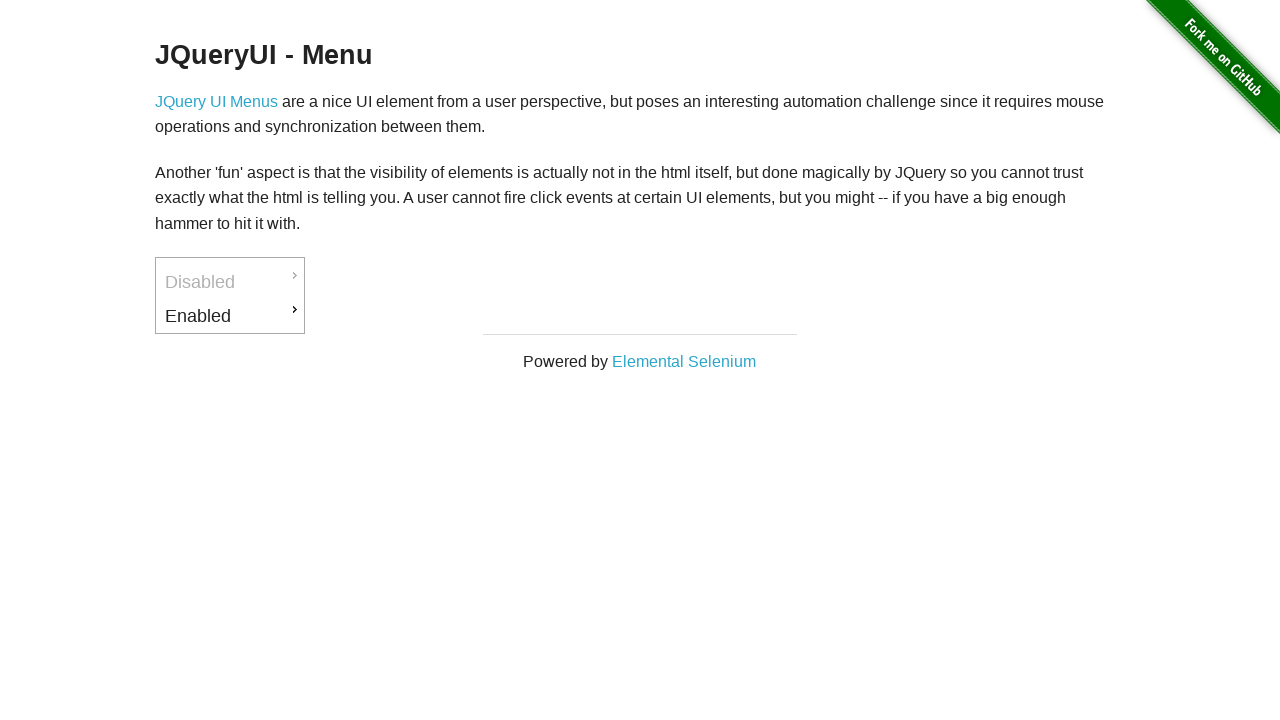

Waited for 'Enabled' menu item to load
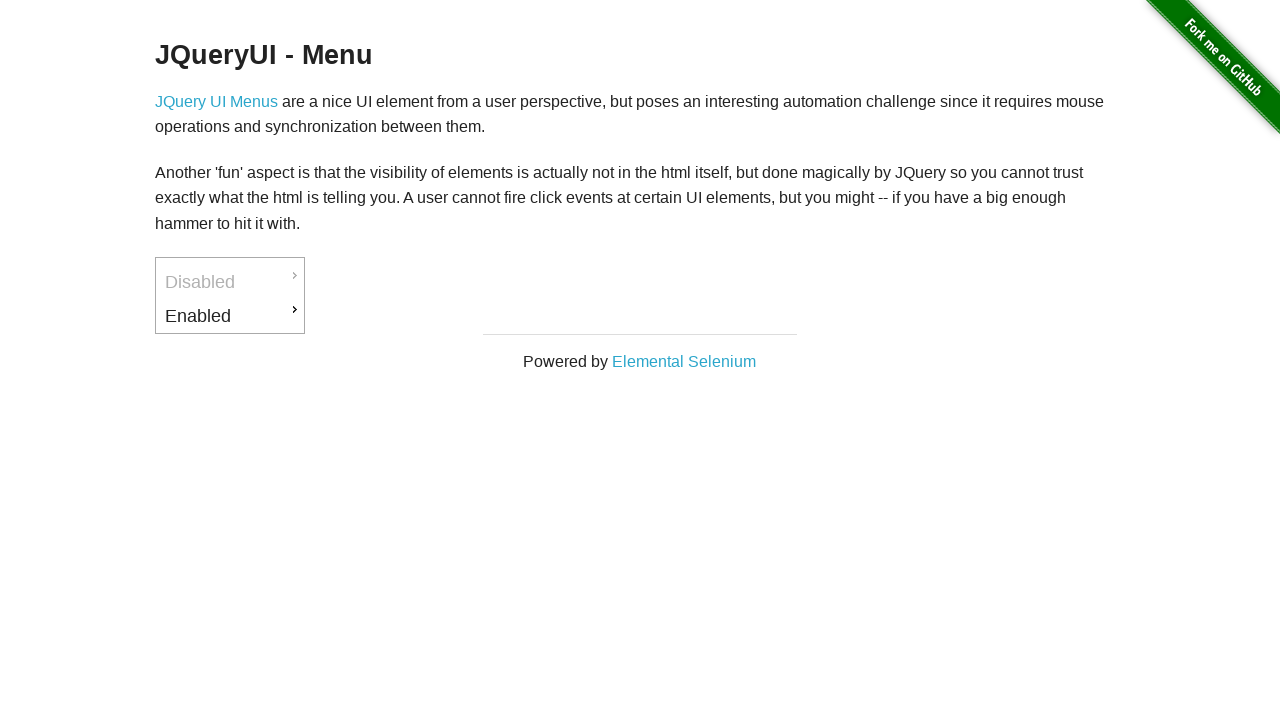

Retrieved text content of 'Enabled' menu item
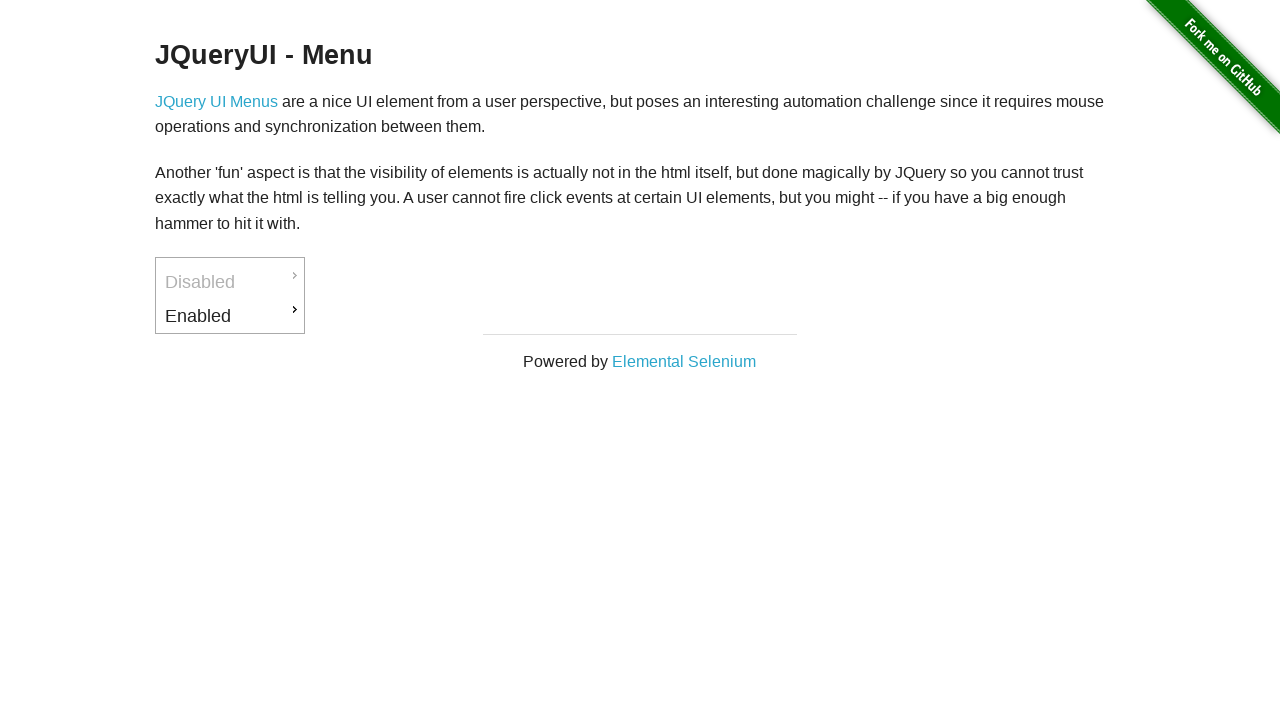

Verified 'Enabled' menu item text is correct
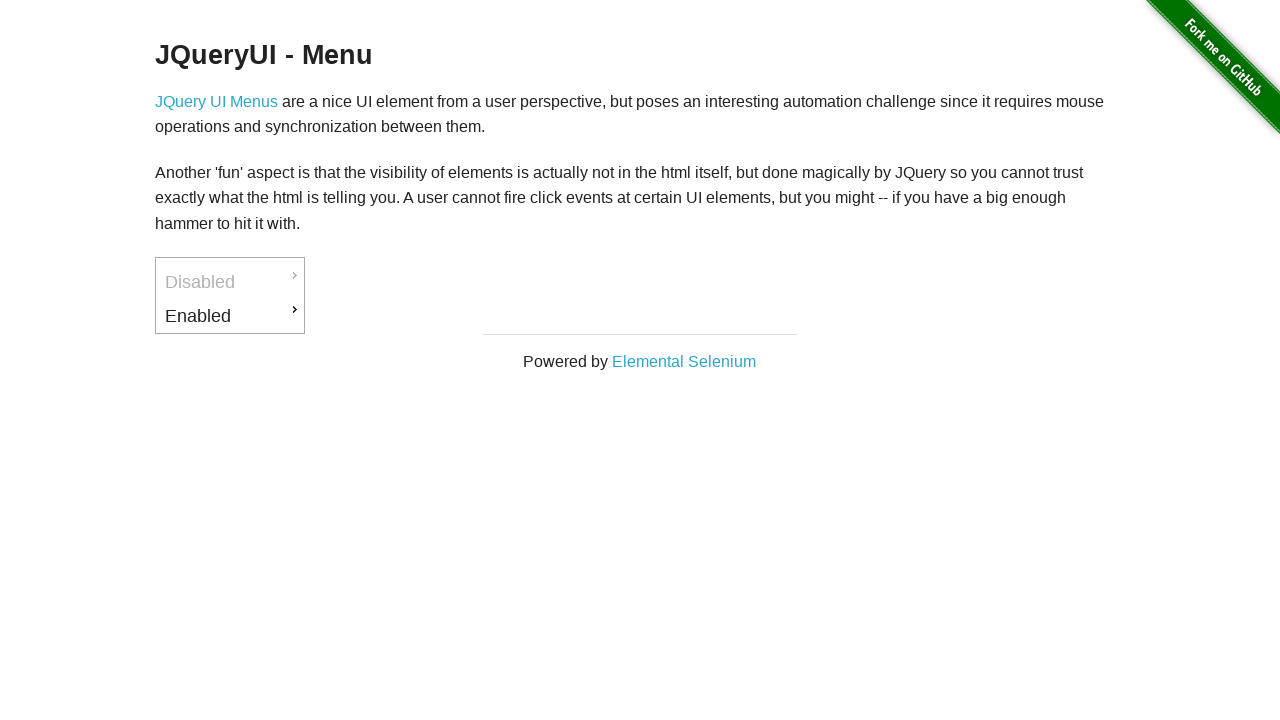

Hovered over 'Enabled' menu item to reveal submenu at (230, 316) on xpath=//*[@id='ui-id-3']/a
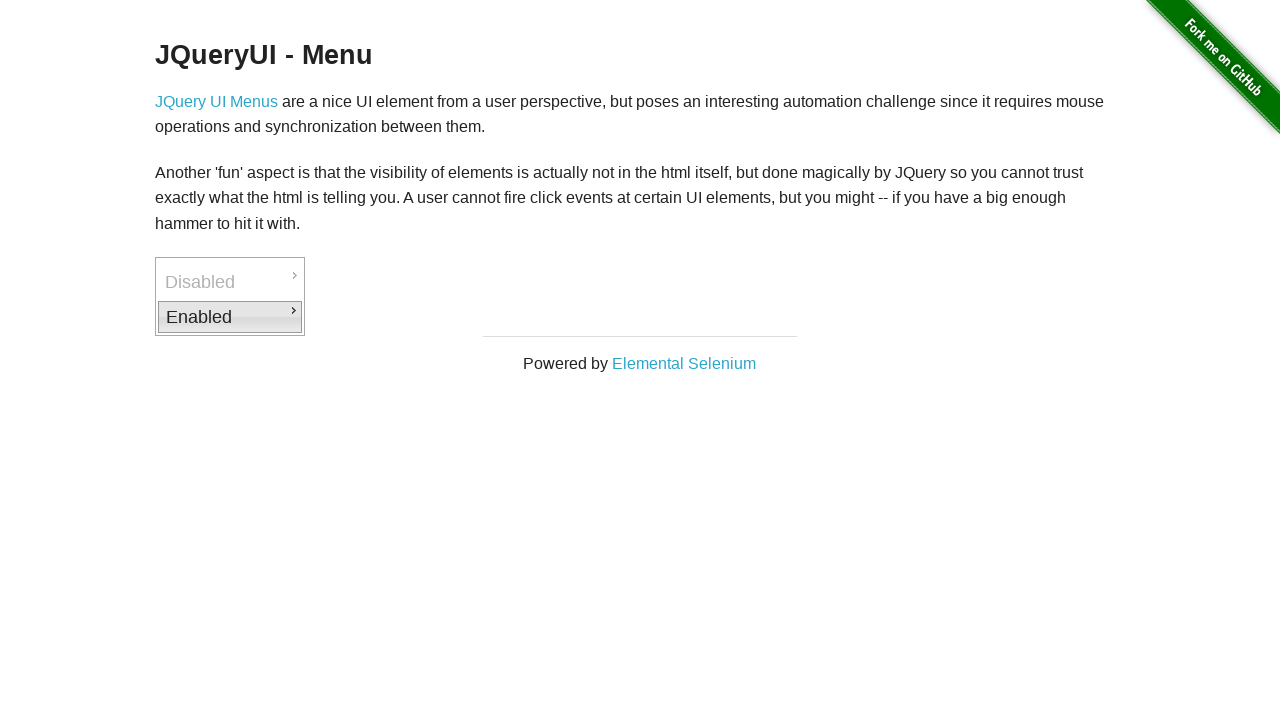

Waited for 'Downloads' submenu to become visible
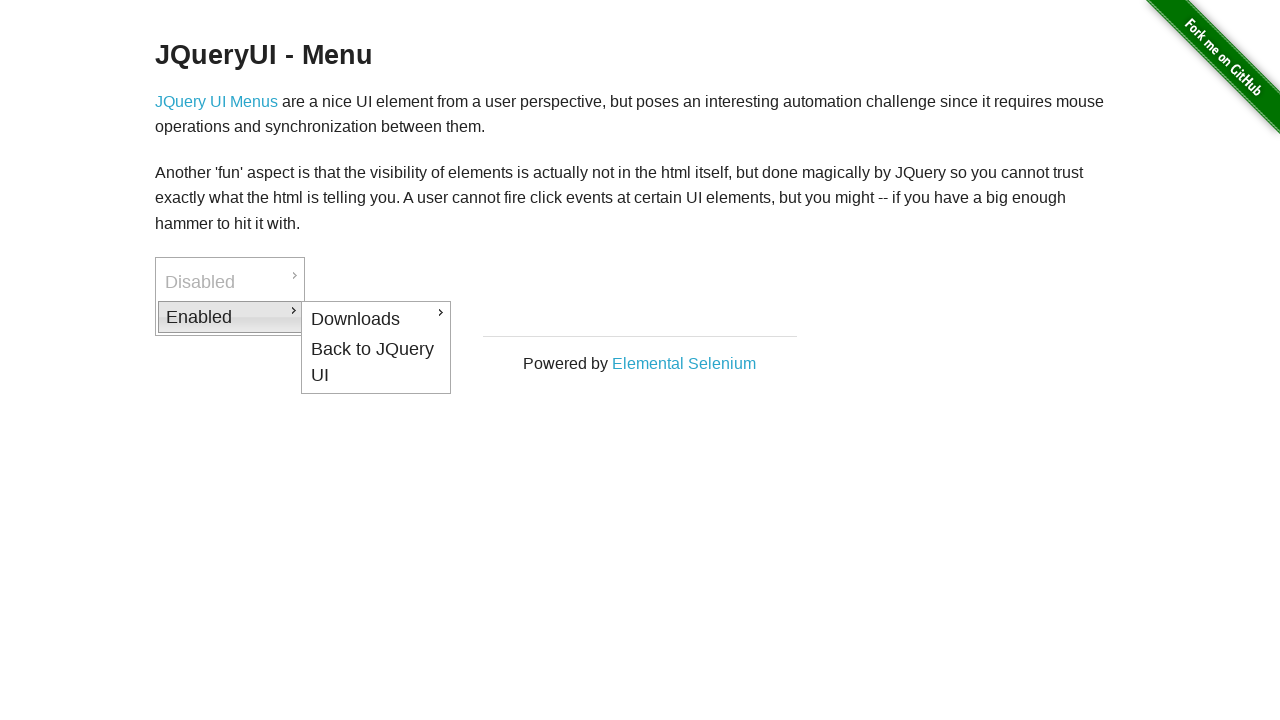

Retrieved text content of 'Downloads' submenu item
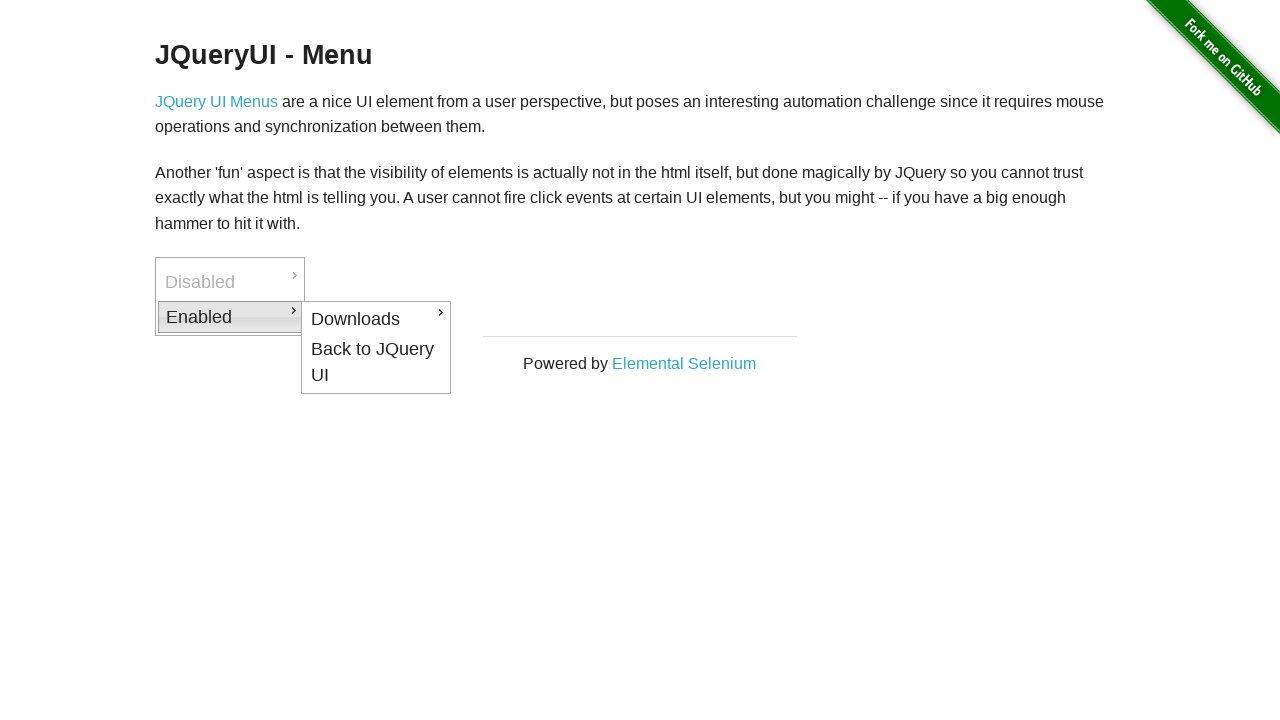

Verified 'Downloads' submenu item text is correct
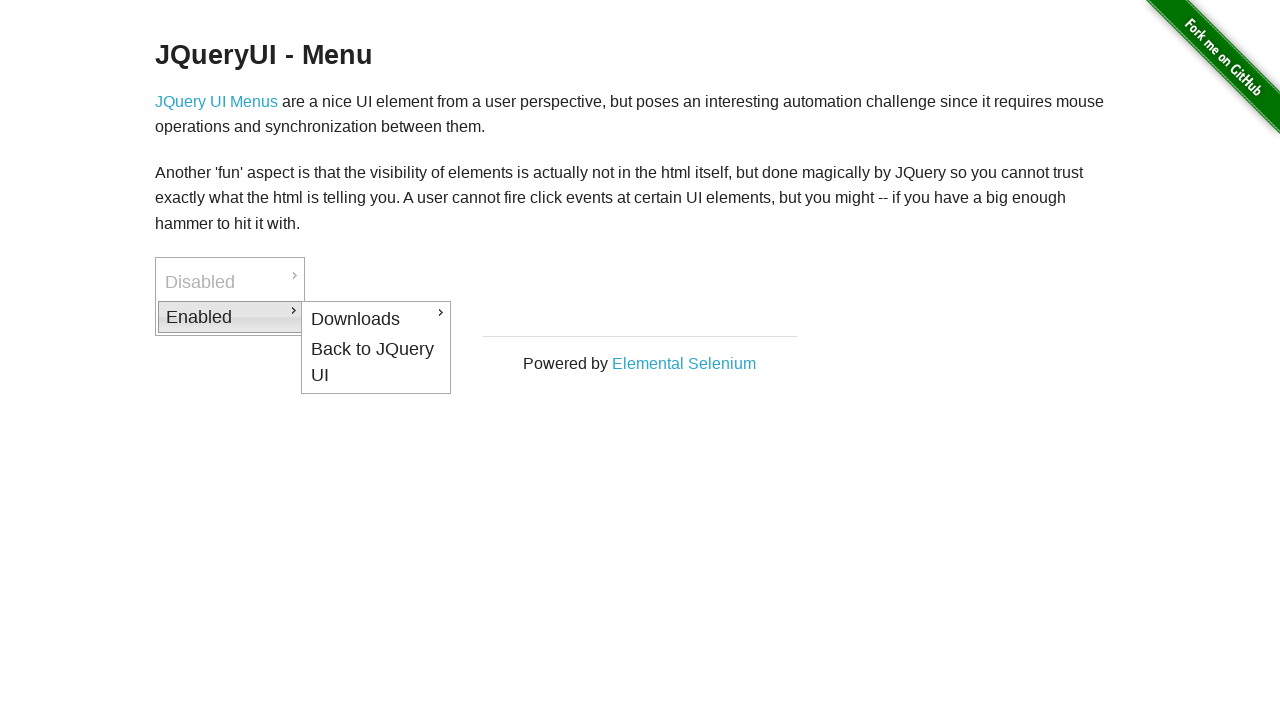

Hovered over 'Downloads' menu item to reveal further submenu at (376, 319) on xpath=//*[@id='ui-id-4']/a
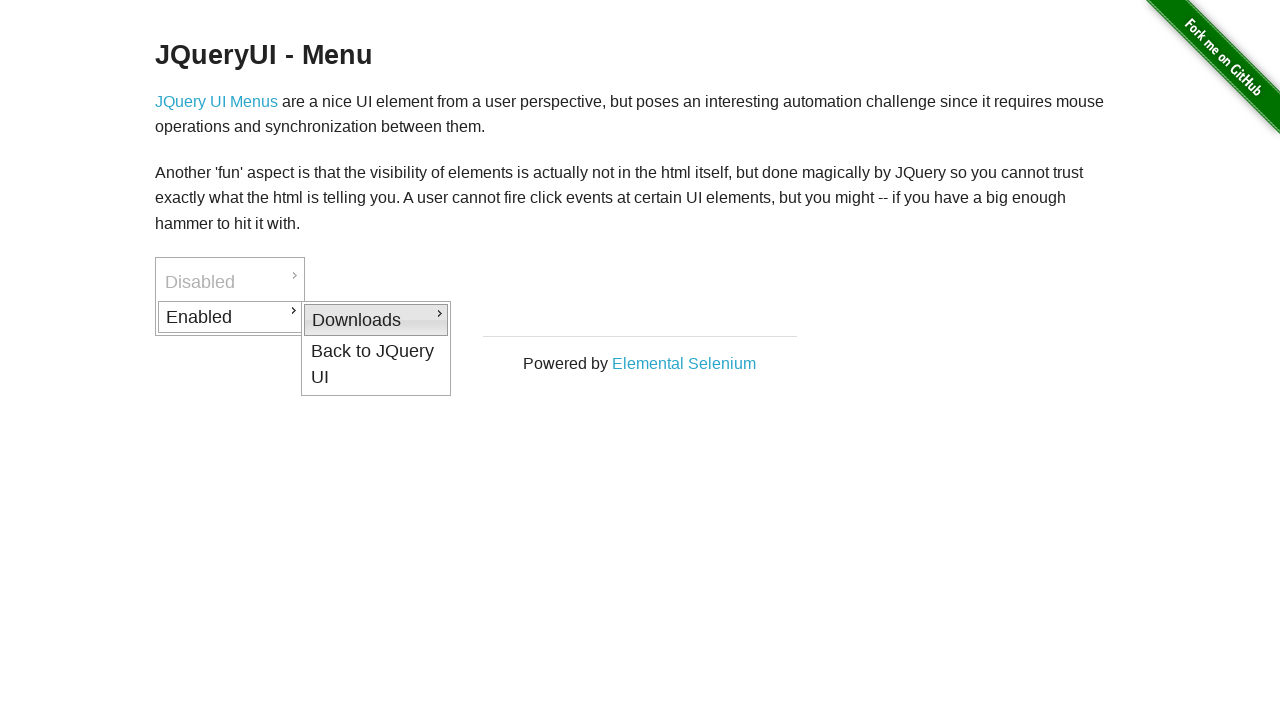

Waited for 'PDF' submenu to become visible
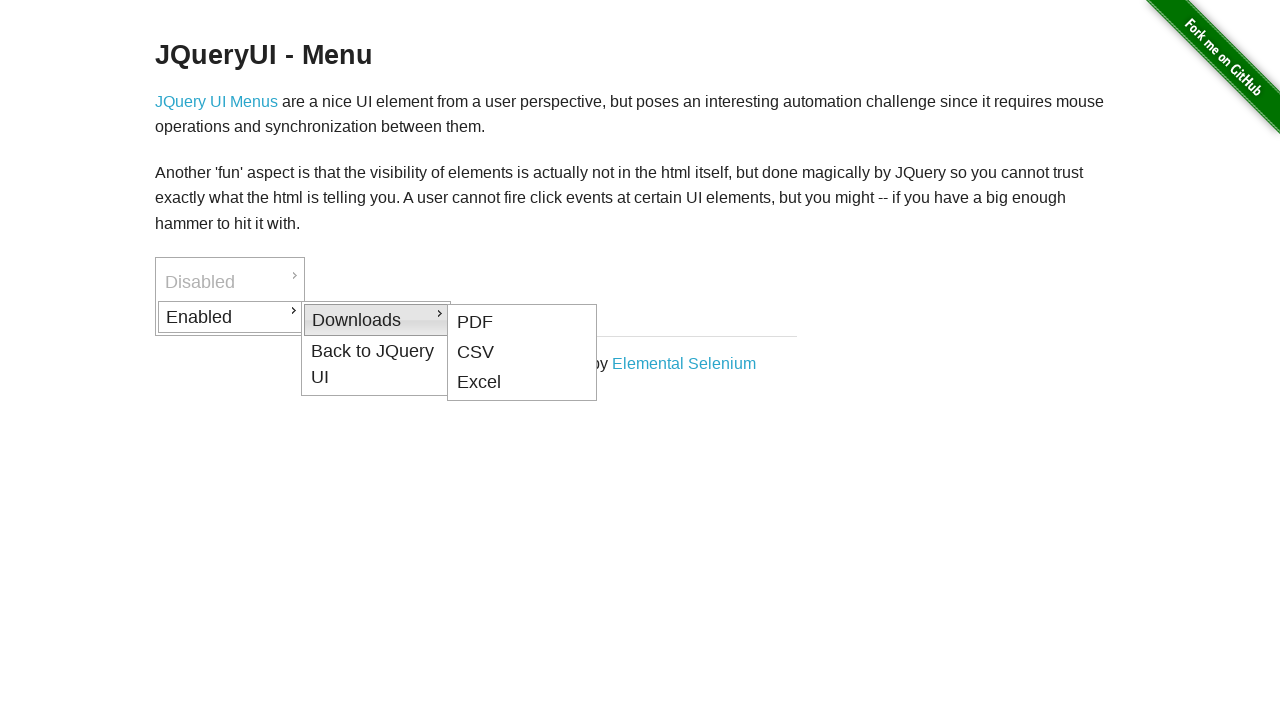

Retrieved text content of 'PDF' submenu item
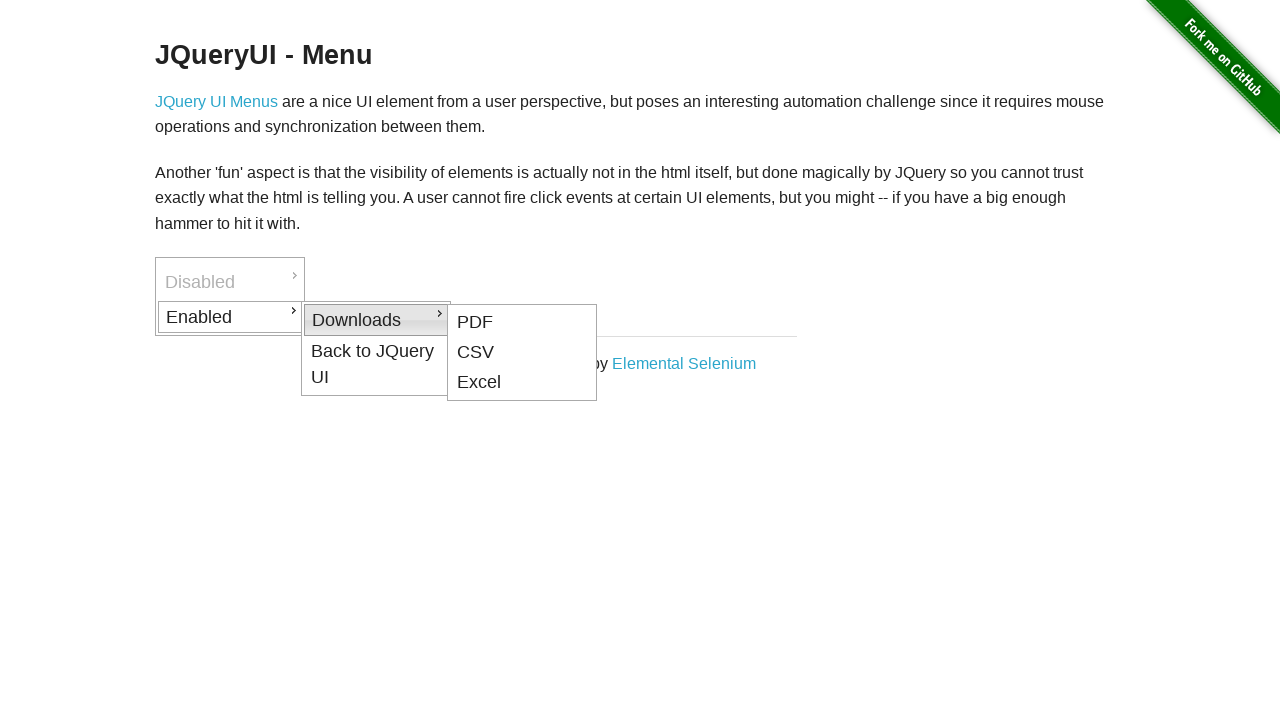

Verified 'PDF' submenu item text is correct
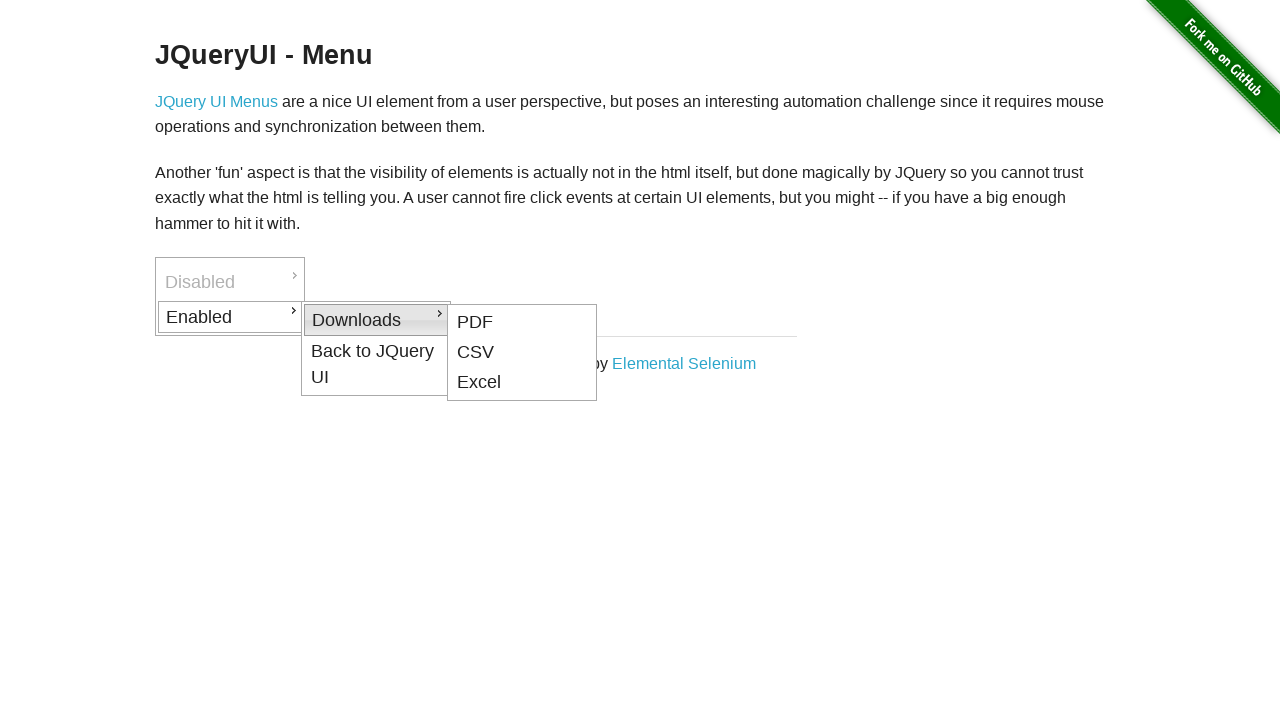

Hovered over 'PDF' menu item at (522, 322) on xpath=//*[@id='ui-id-5']/a
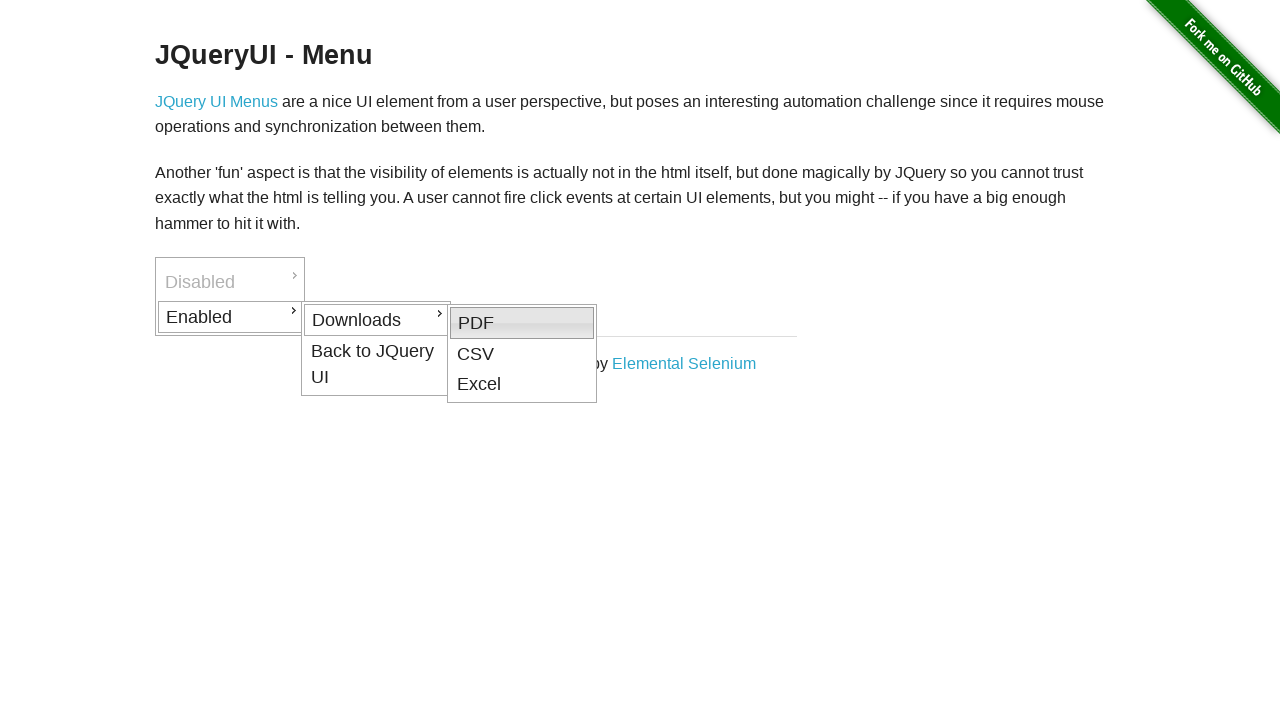

Retrieved text content of 'CSV' menu item
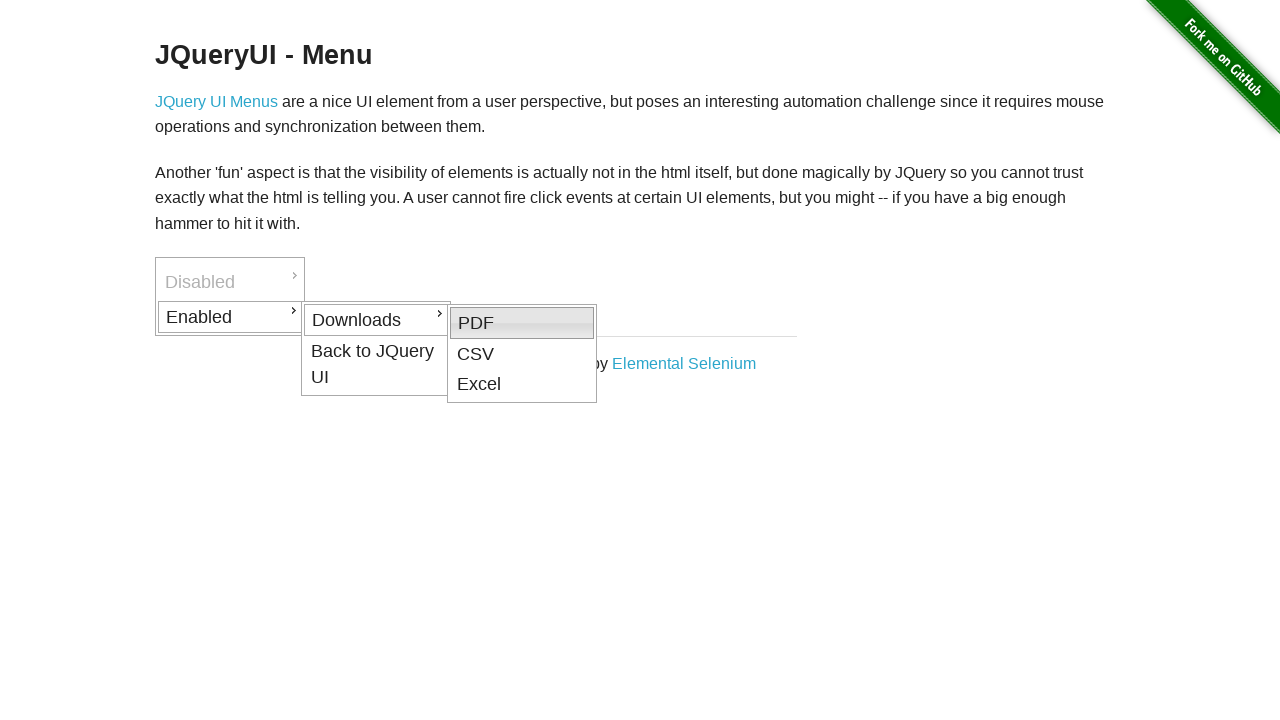

Verified 'CSV' menu item text is correct
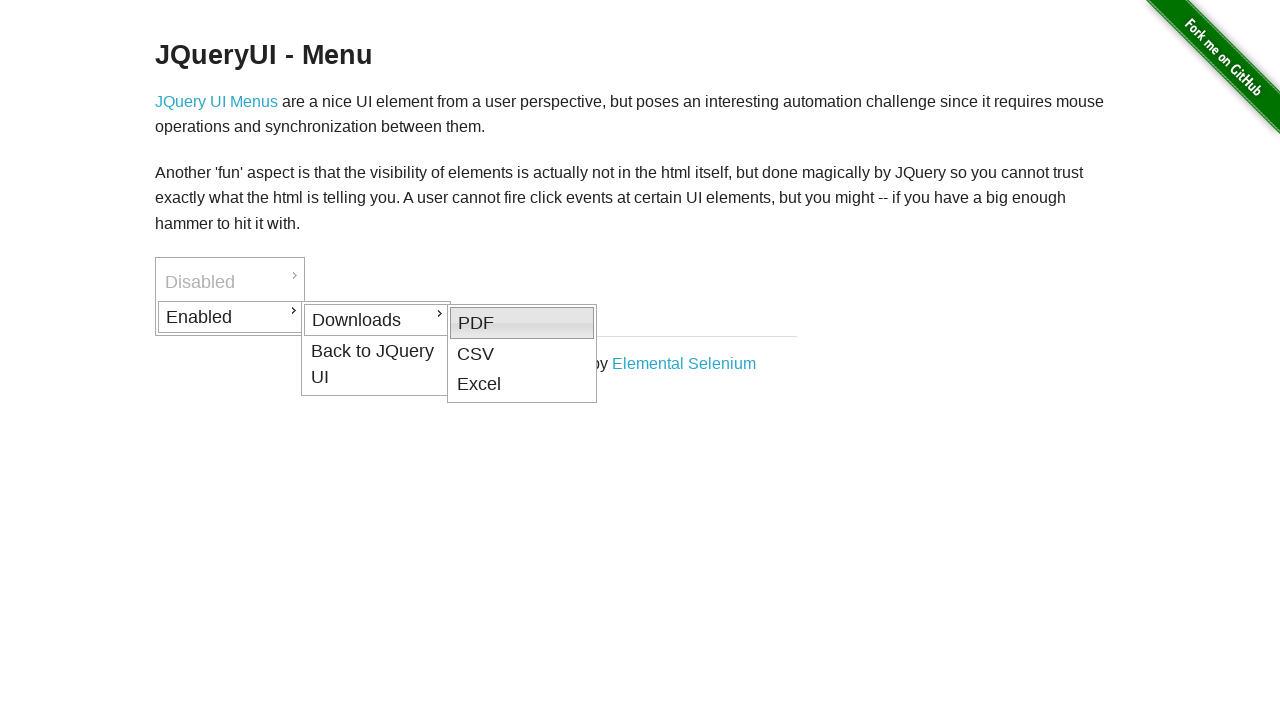

Hovered over 'CSV' menu item at (522, 354) on xpath=//*[@id='ui-id-6']/a
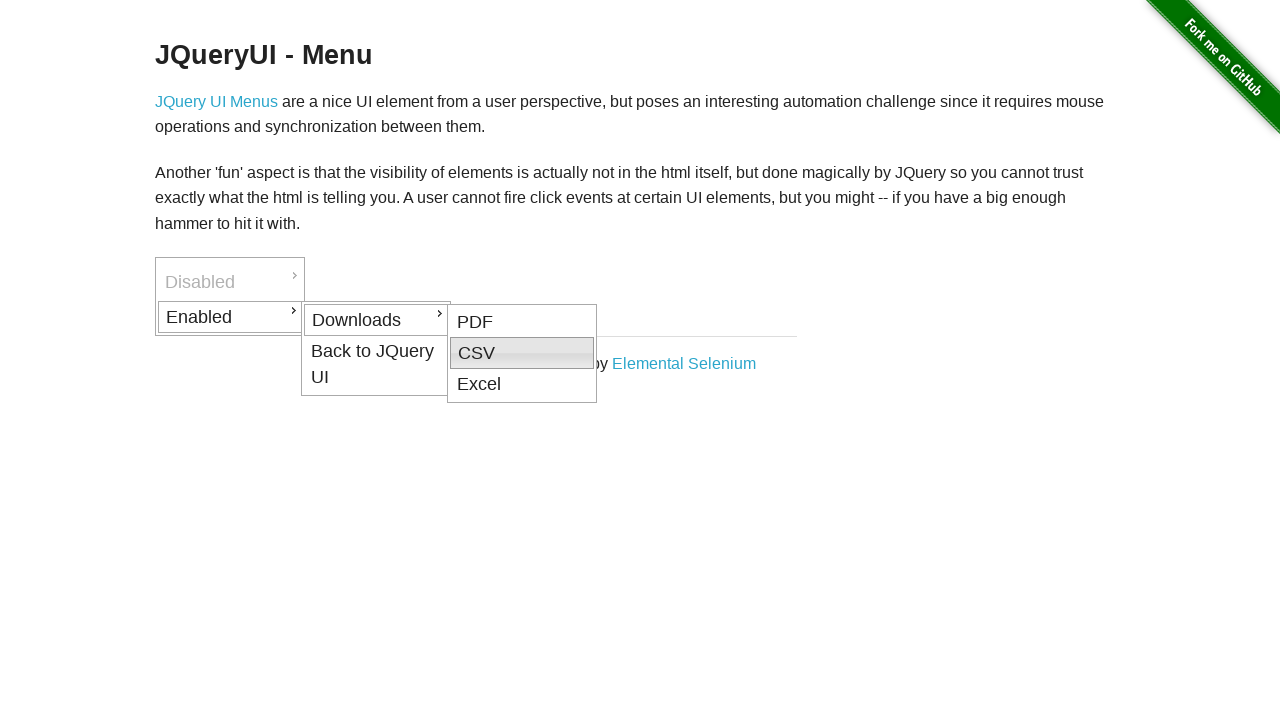

Retrieved text content of 'Excel' menu item
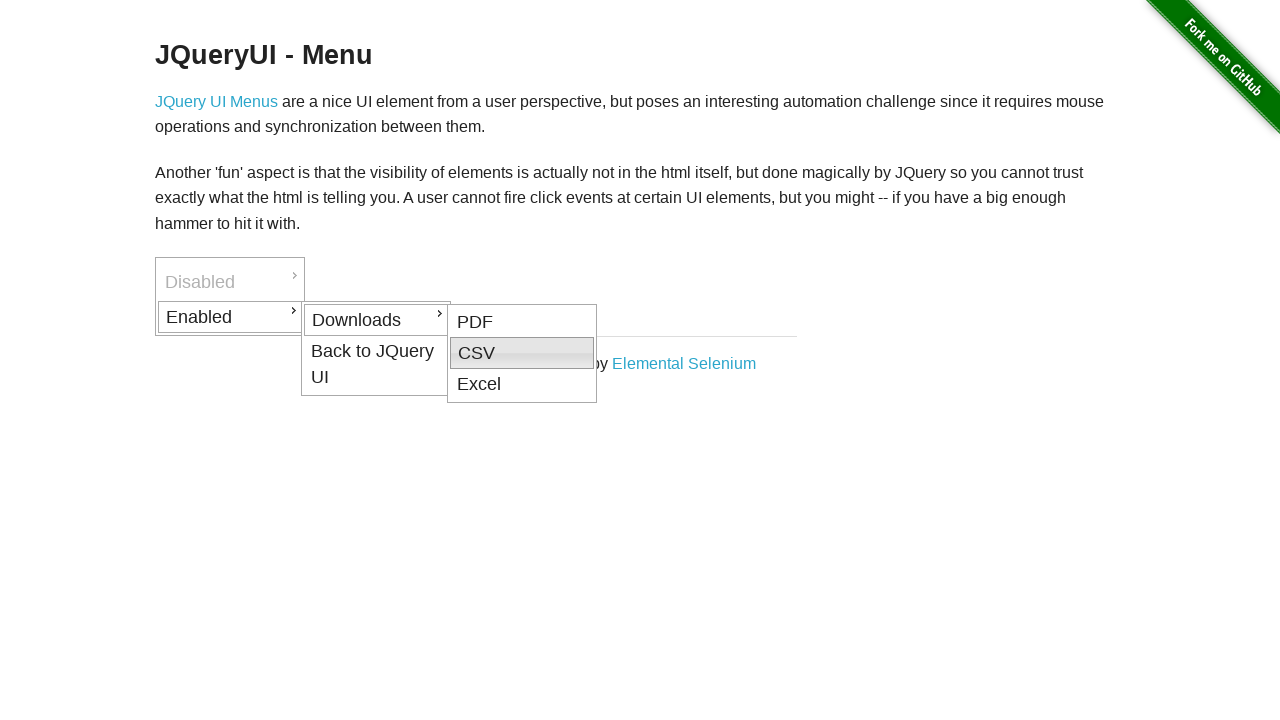

Verified 'Excel' menu item text is correct
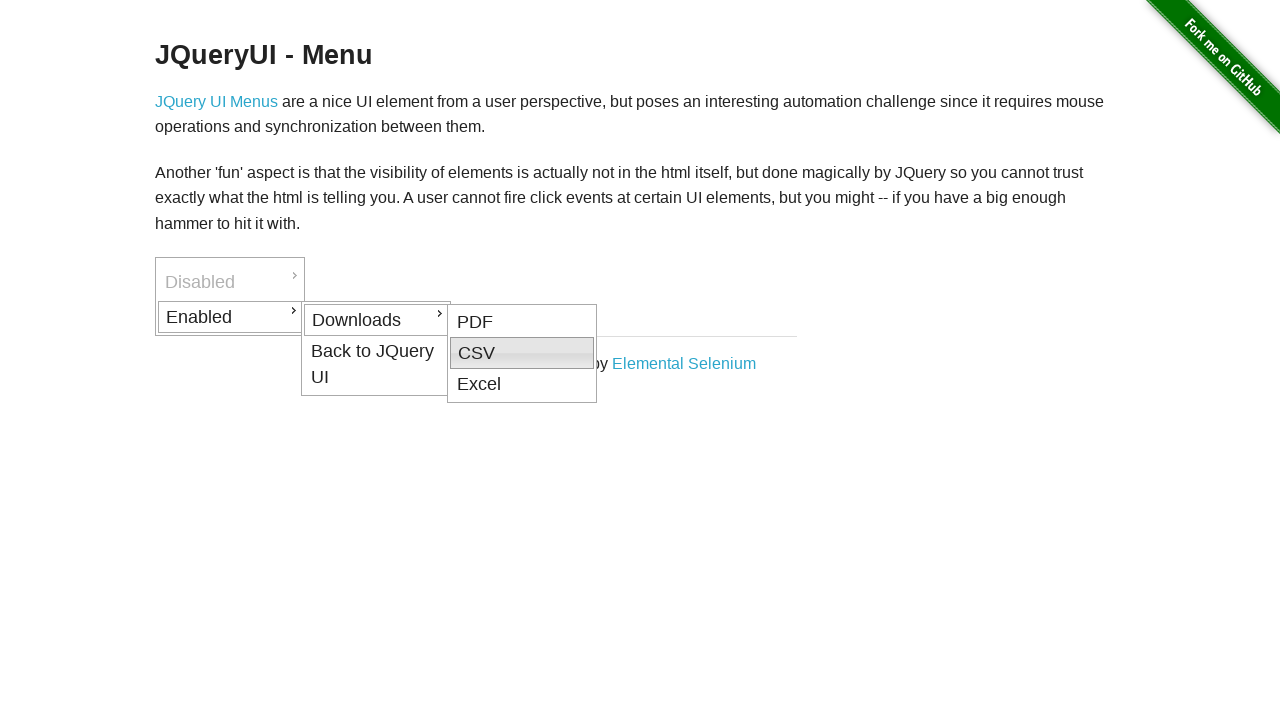

Clicked 'Back' button to navigate back in menu at (376, 364) on xpath=//*[@id='ui-id-8']/a
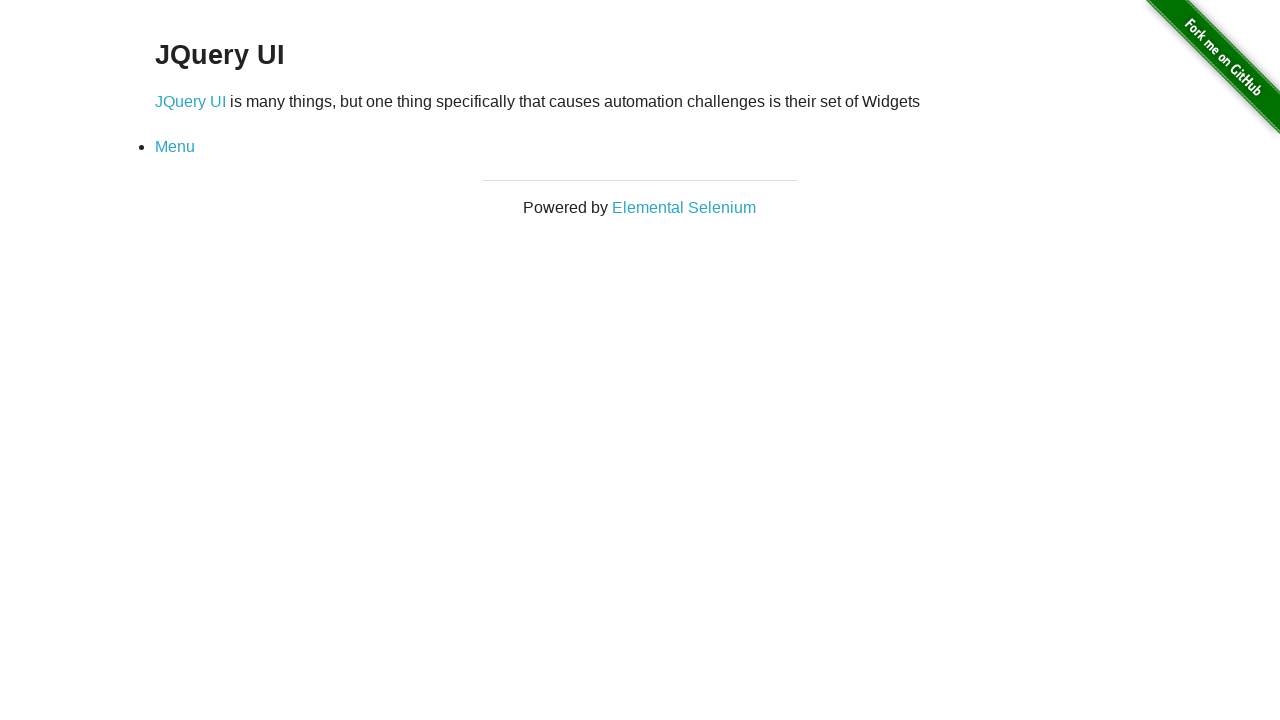

Clicked menu item to complete jQuery UI menu test at (175, 147) on xpath=//*[@id='content']/div/div/ul/li/a
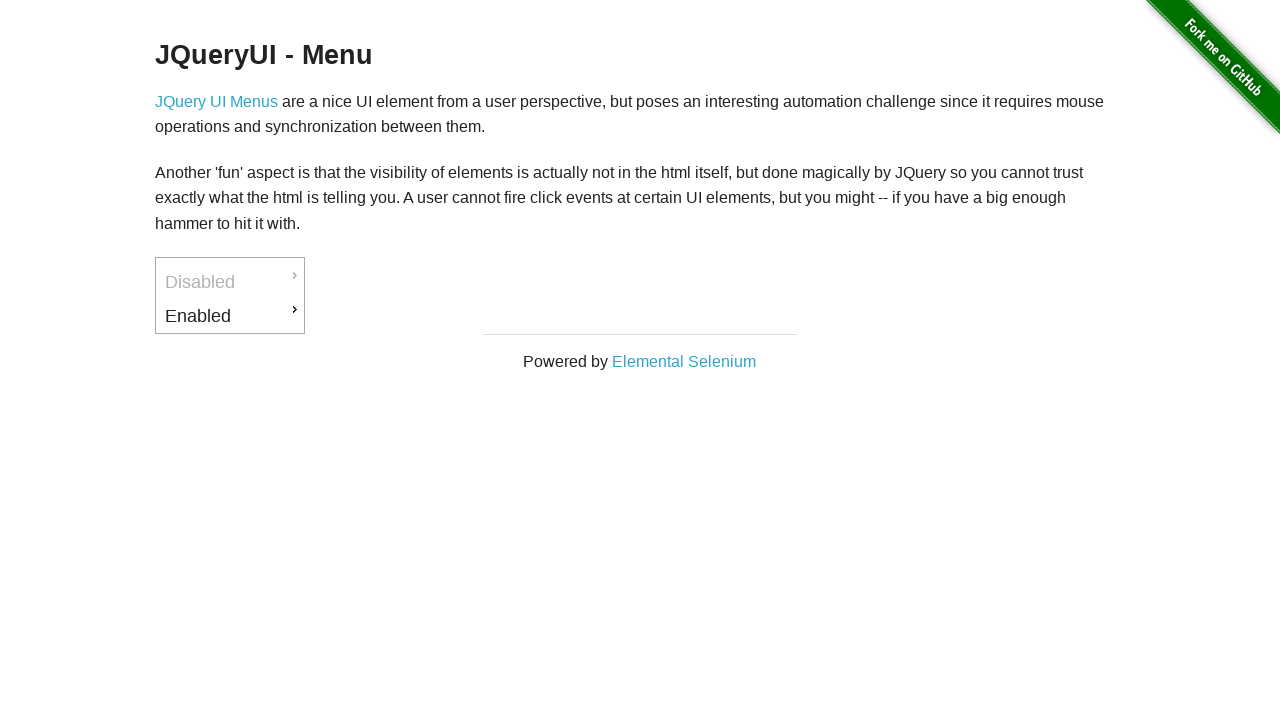

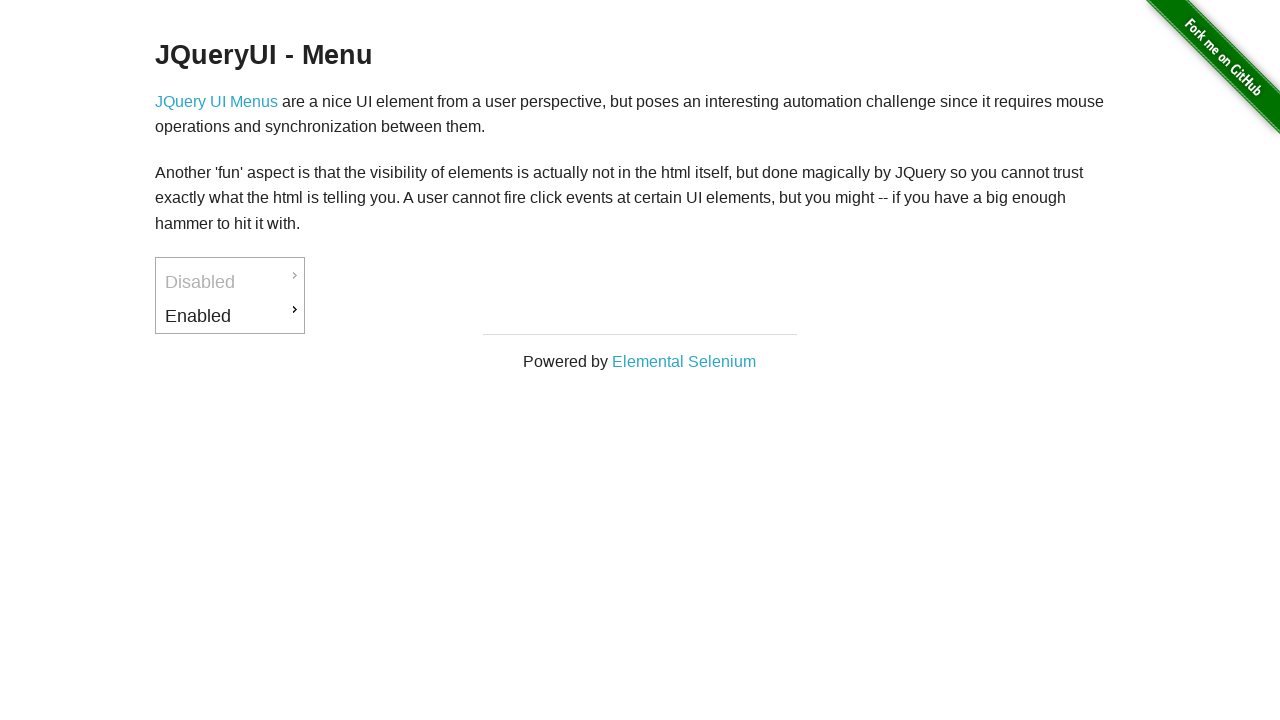